Tests checkbox interaction on an automation practice page by clicking a checkbox, verifying its selected state, clicking it again to deselect, and counting total checkboxes on the page.

Starting URL: https://rahulshettyacademy.com/AutomationPractice/

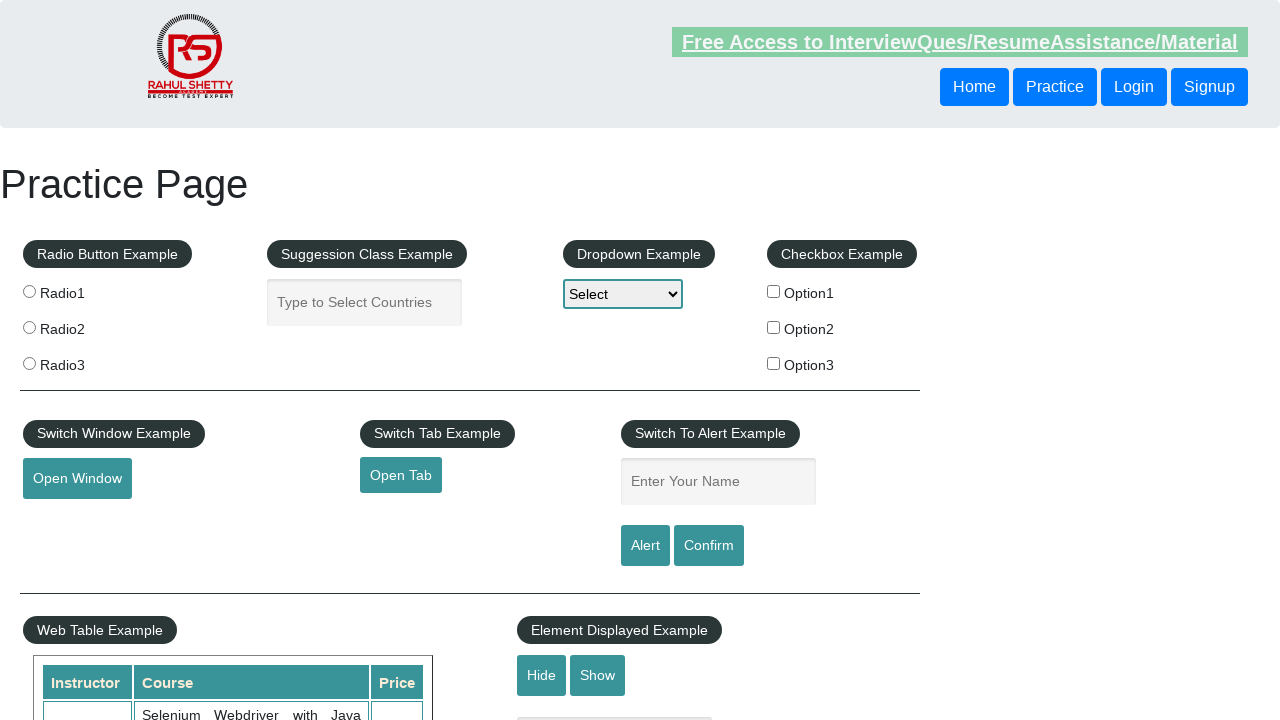

Clicked first checkbox to select it at (774, 291) on #checkBoxOption1
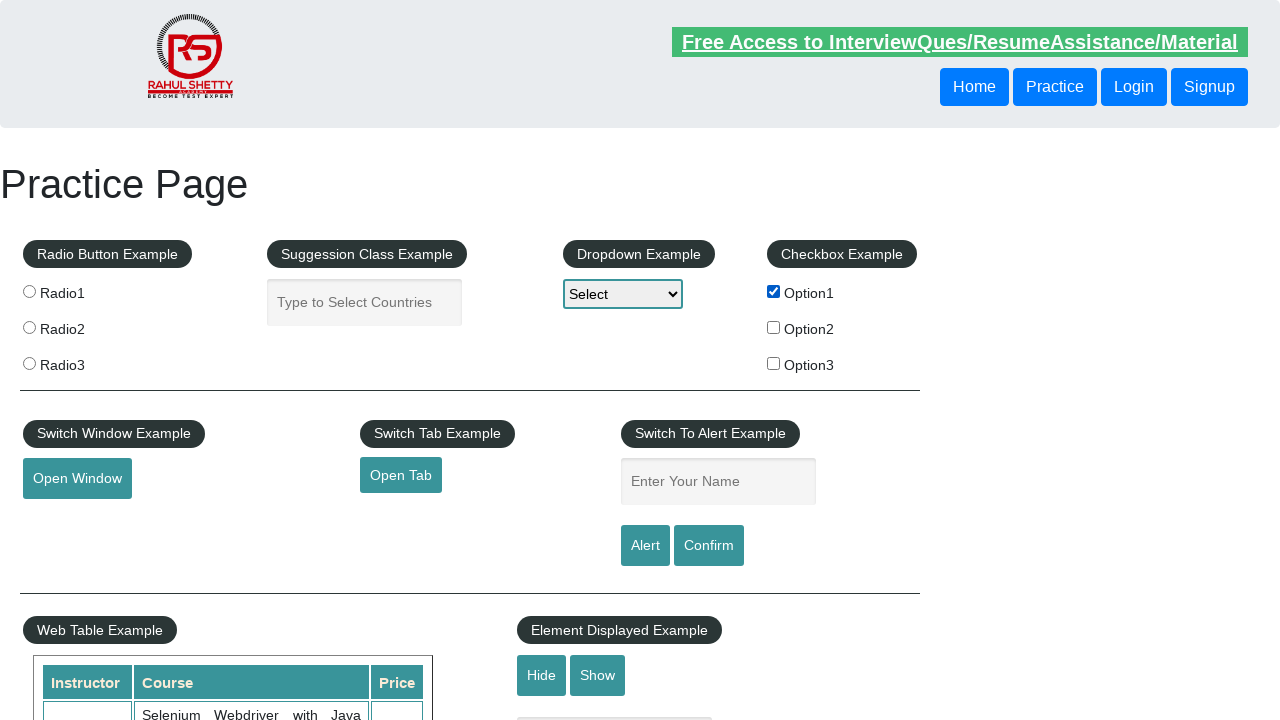

Verified first checkbox is selected
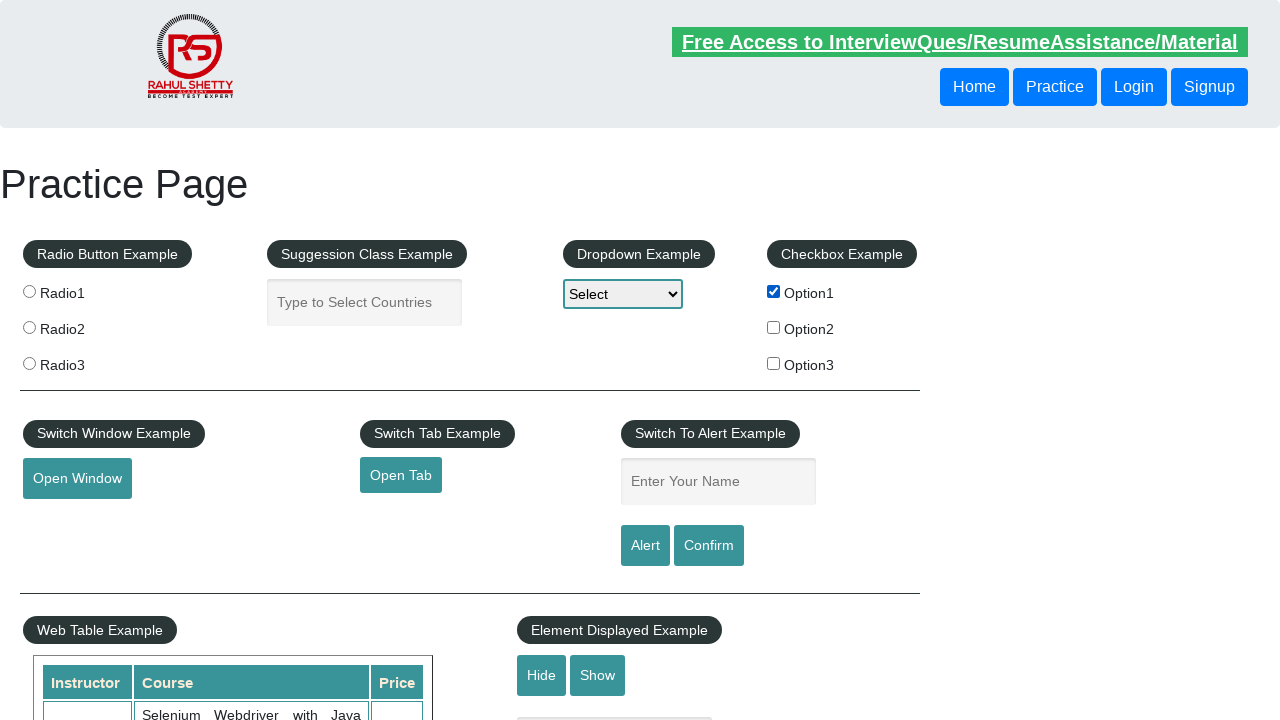

Clicked first checkbox again to deselect it at (774, 291) on #checkBoxOption1
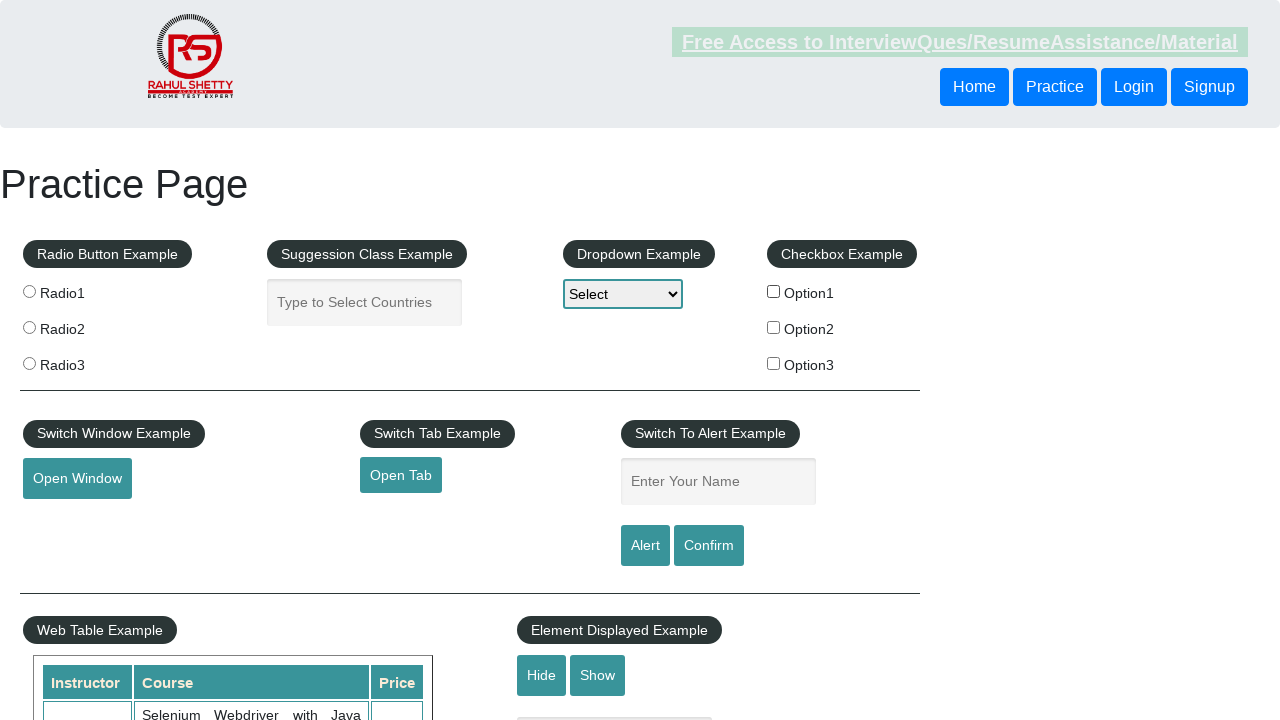

Verified first checkbox is now deselected
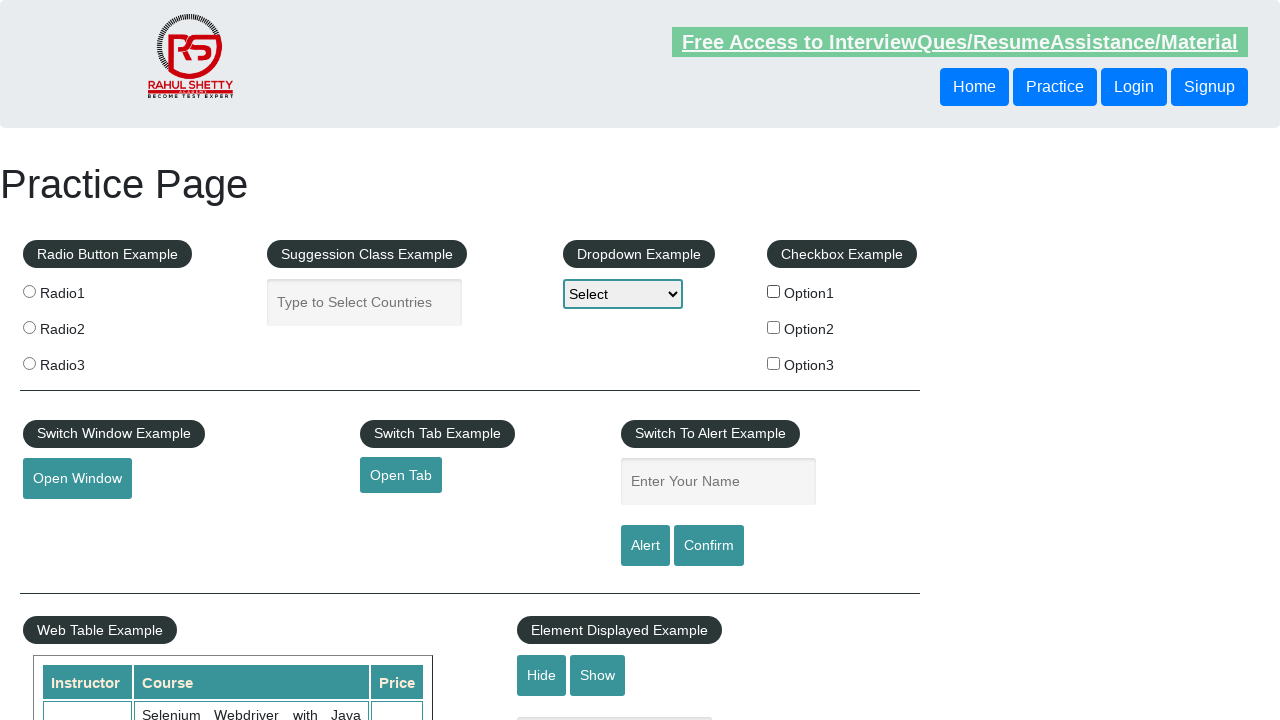

Located all checkboxes on the page
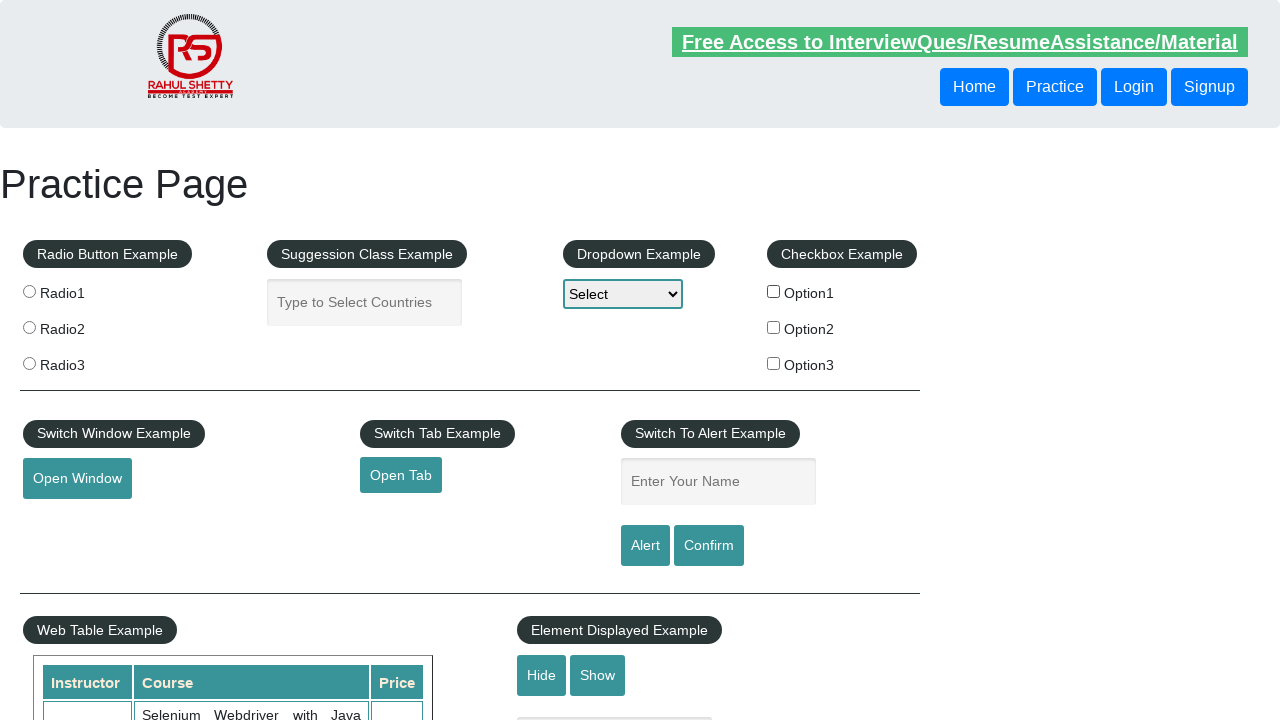

Counted total checkboxes: 3
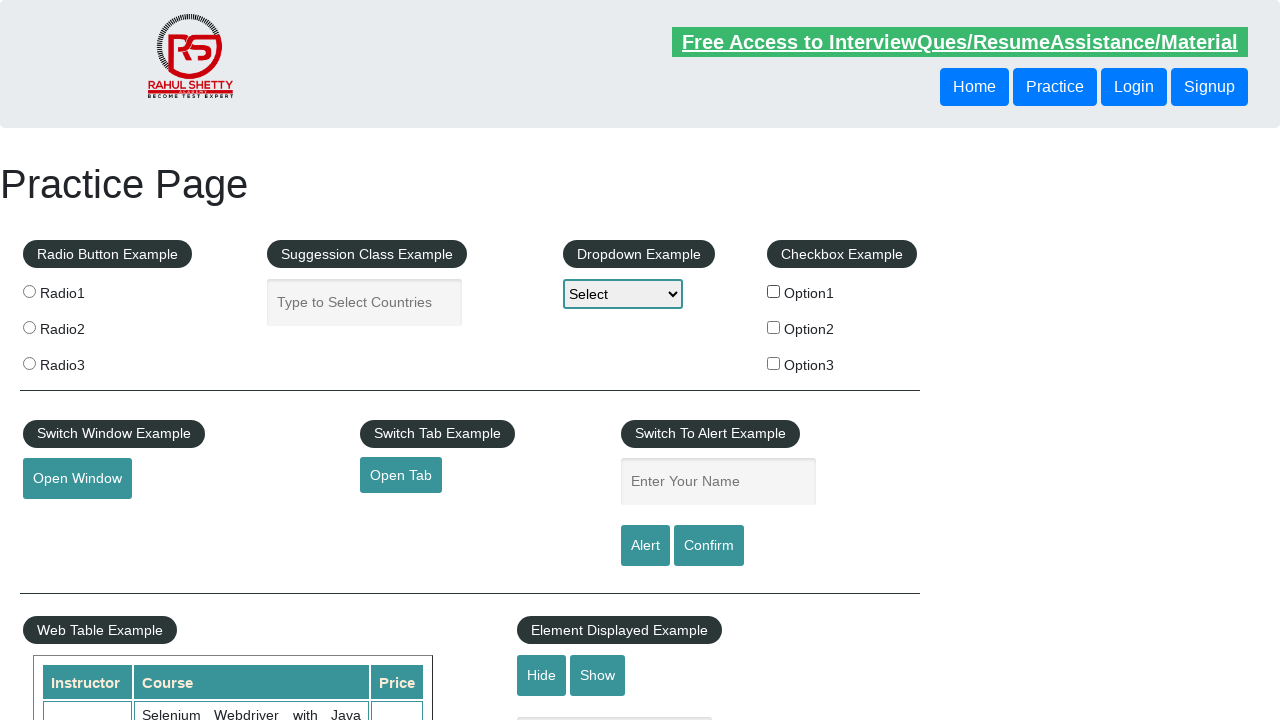

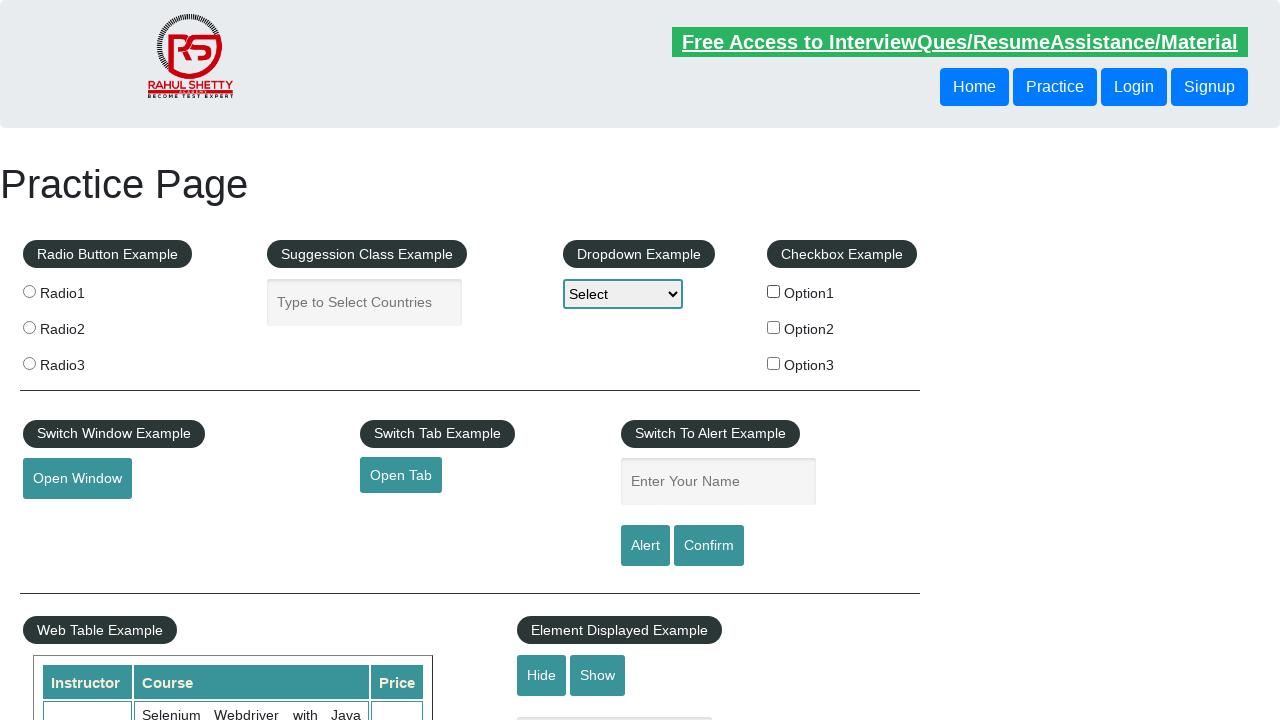